Tests custom radio button selection on a Google Form by clicking on "Hà Nội" option and verifying the selection indicator becomes visible while other options remain unselected

Starting URL: https://docs.google.com/forms/d/e/1FAIpQLSfiypnd69zhuDkjKgqvpID9kwO29UCzeCVrGGtbNPZXQok0jA/viewform

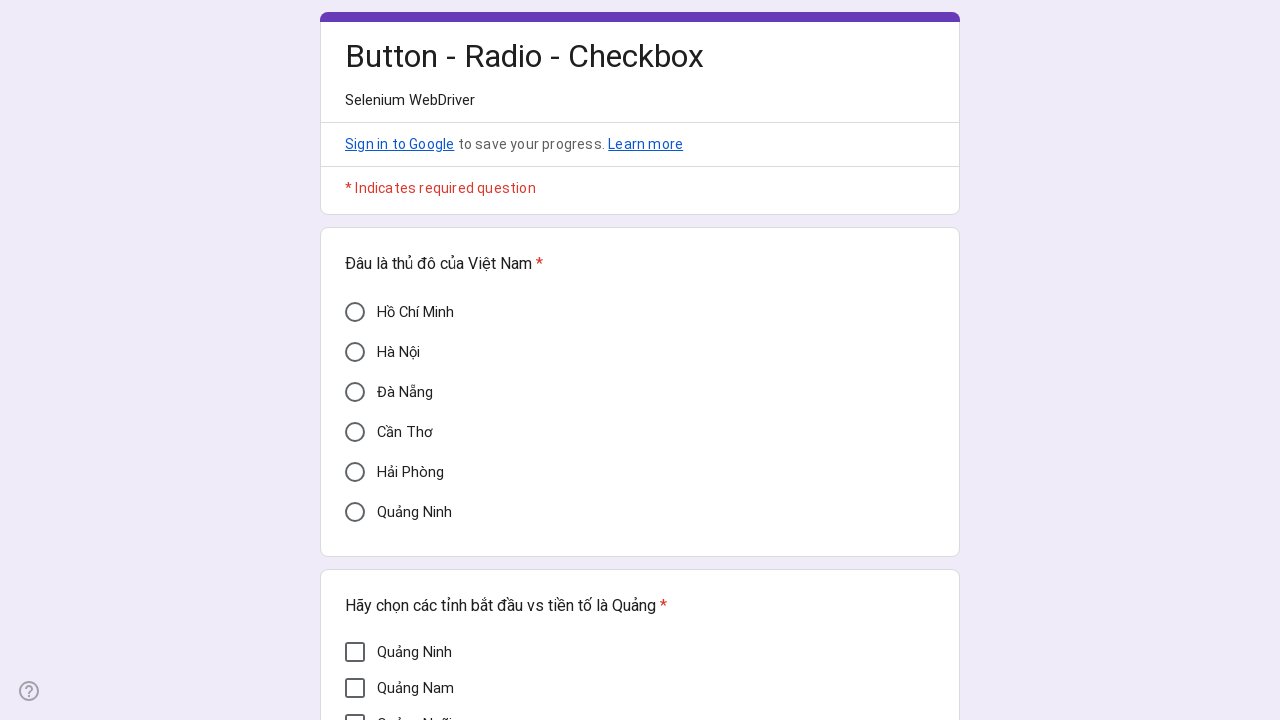

Verified 'Hà Nội' radio button is not initially selected
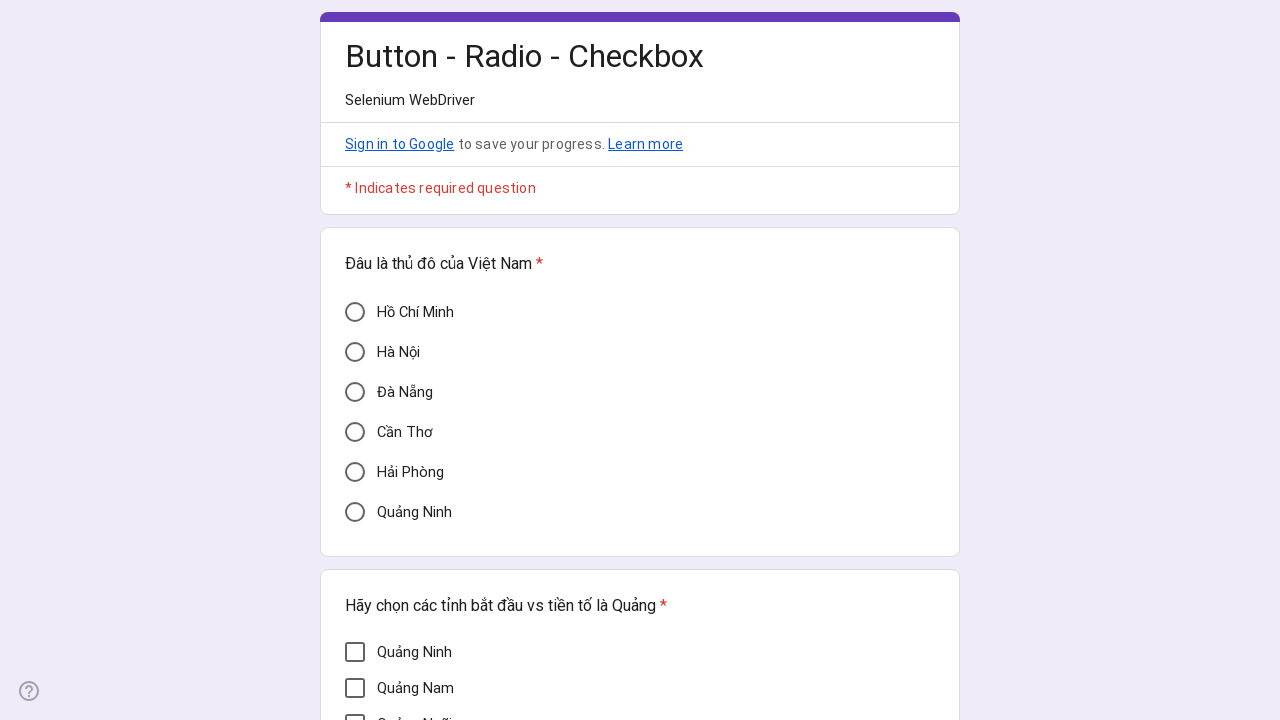

Verified 'Hải Phòng' radio button is not initially selected
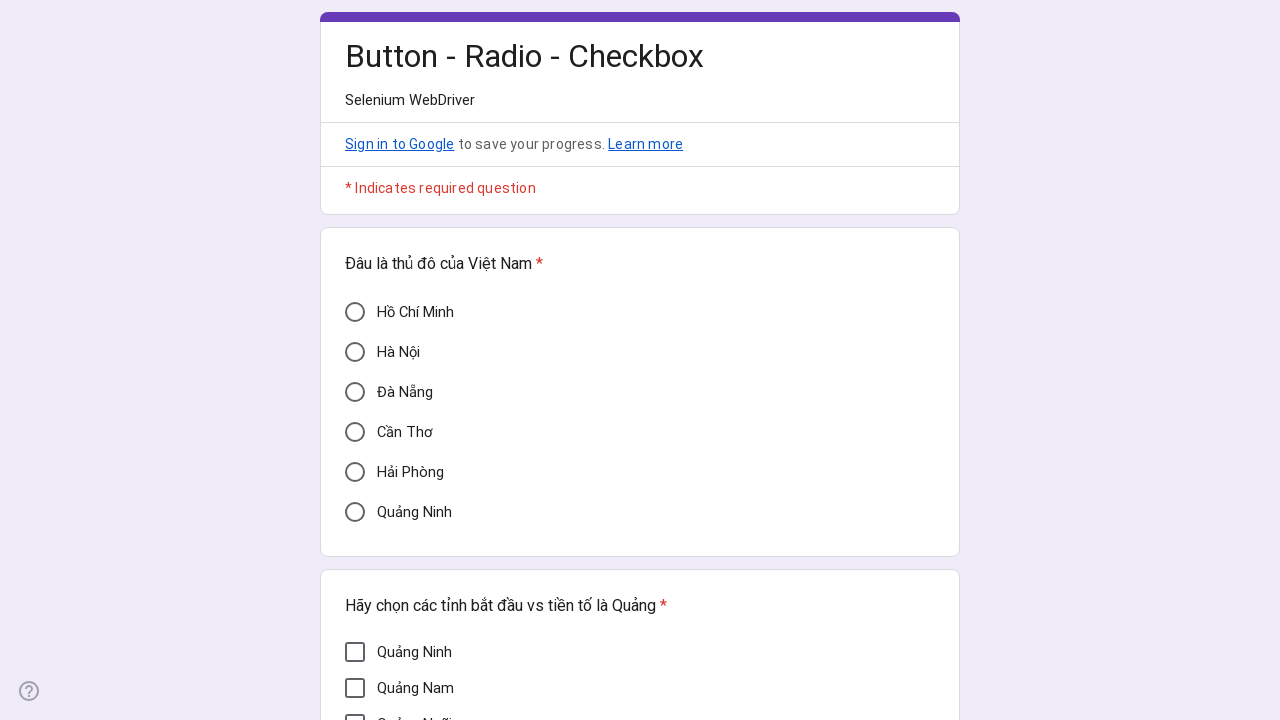

Clicked on 'Hà Nội' radio button option at (355, 352) on xpath=//div[@data-value='Hà Nội']
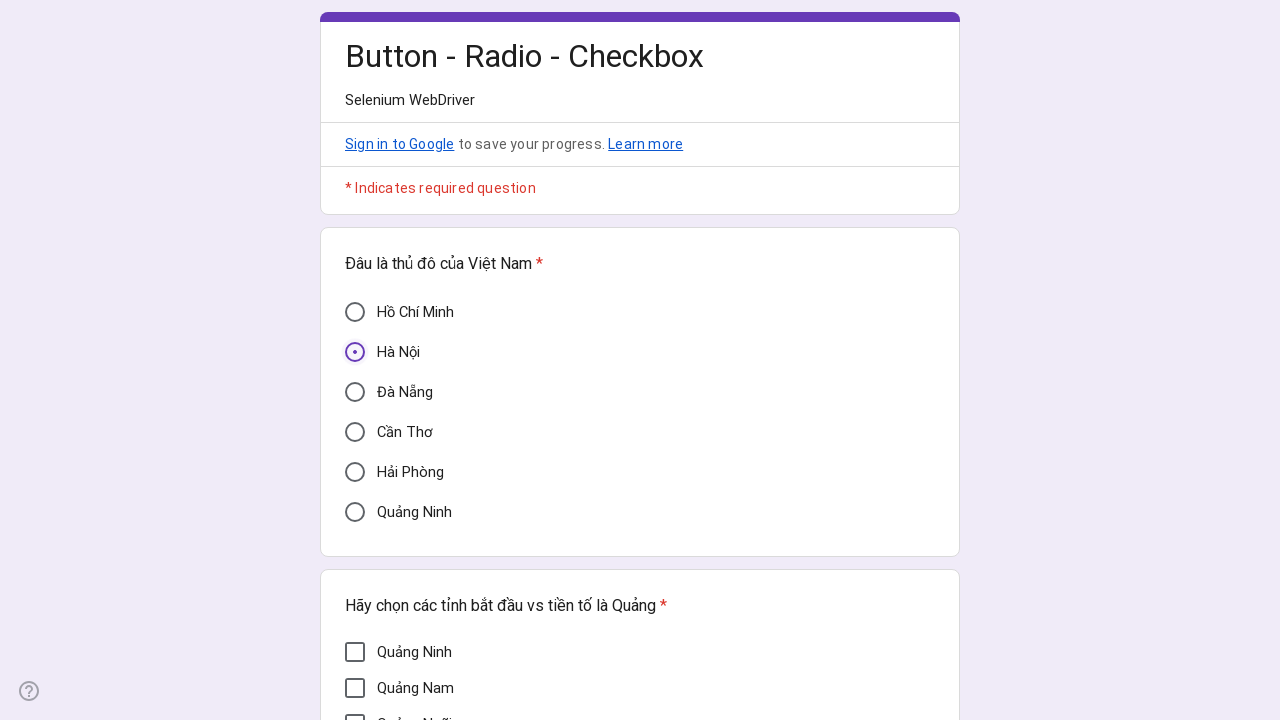

Waited 3 seconds for selection to register
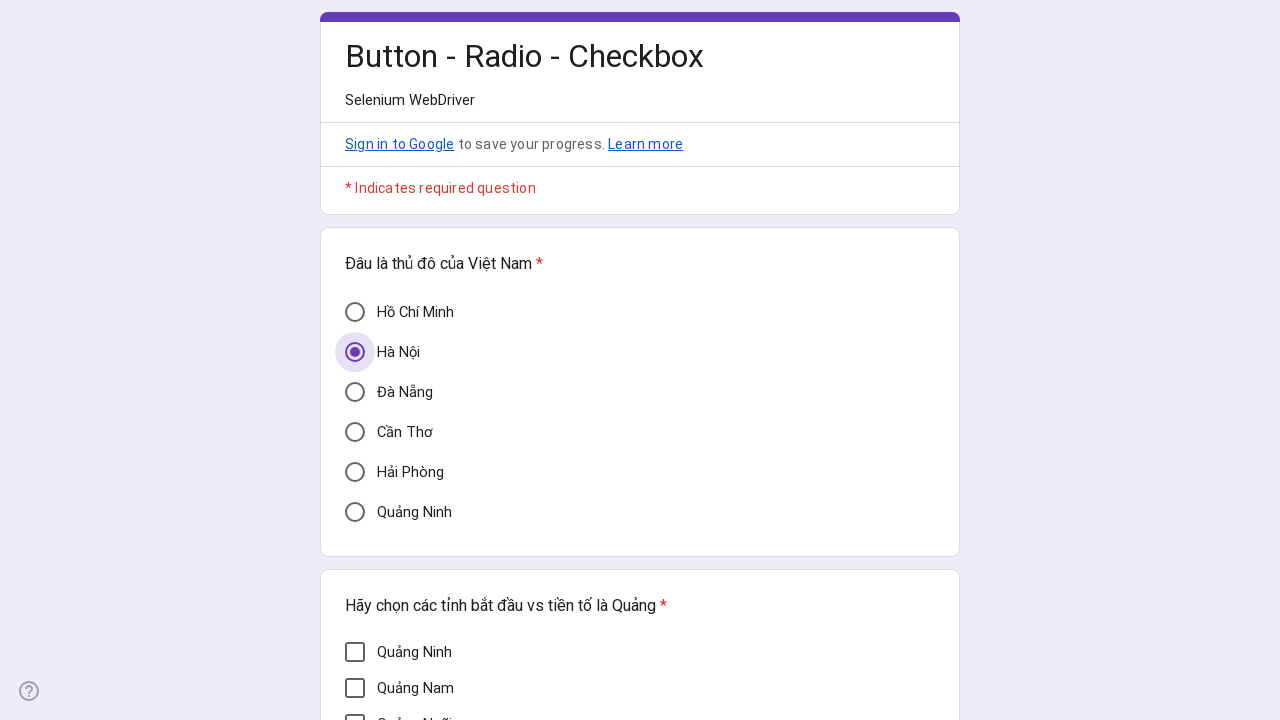

Verified 'Hà Nội' radio button selection indicator is now visible
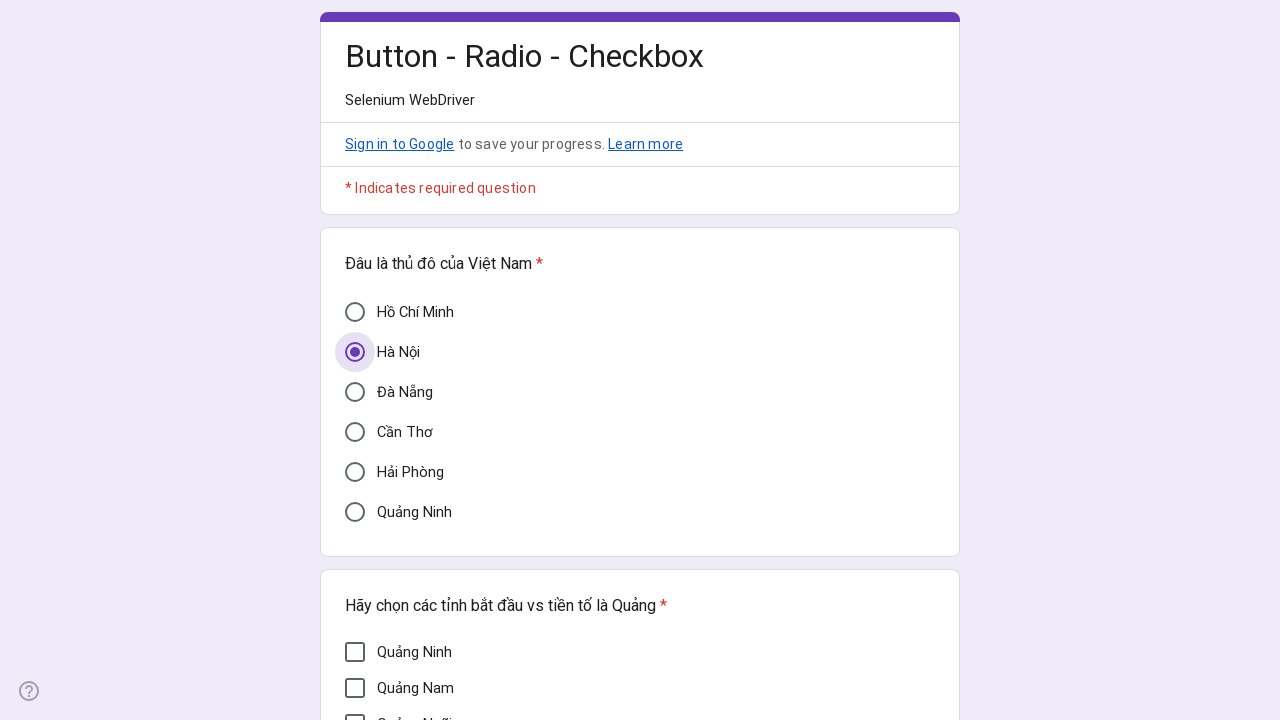

Verified 'Hải Phòng' radio button remains unselected
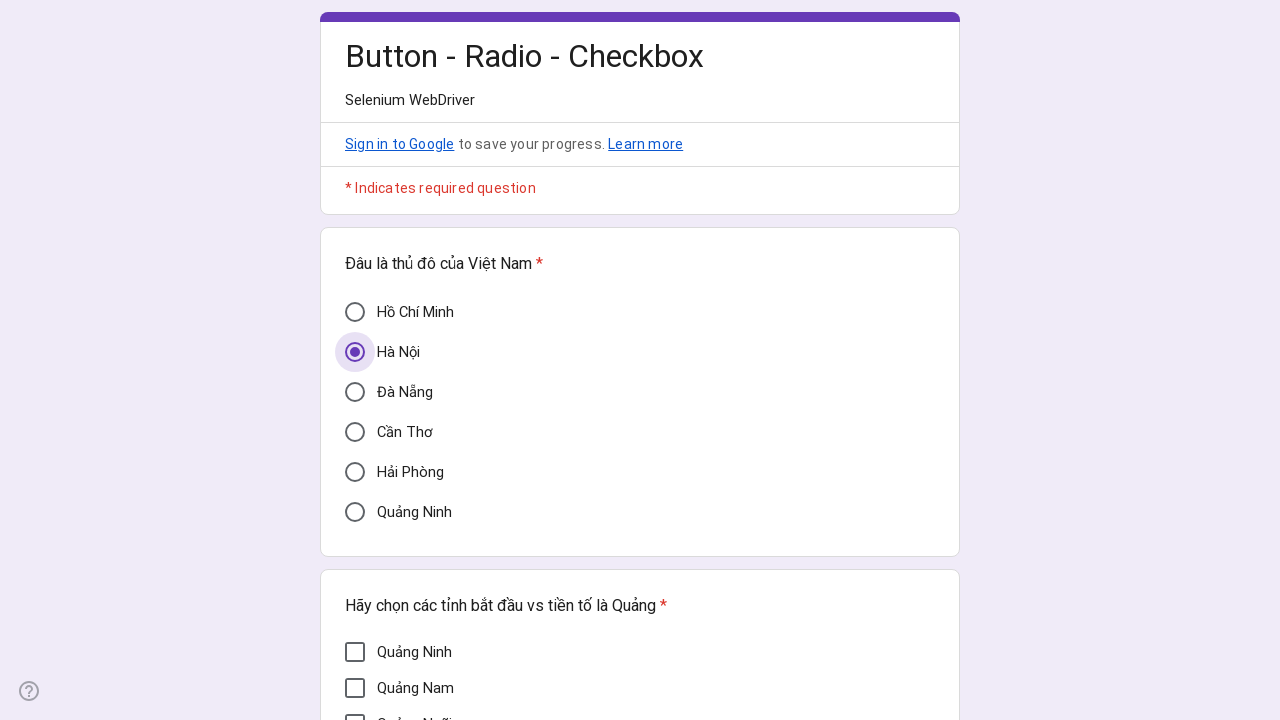

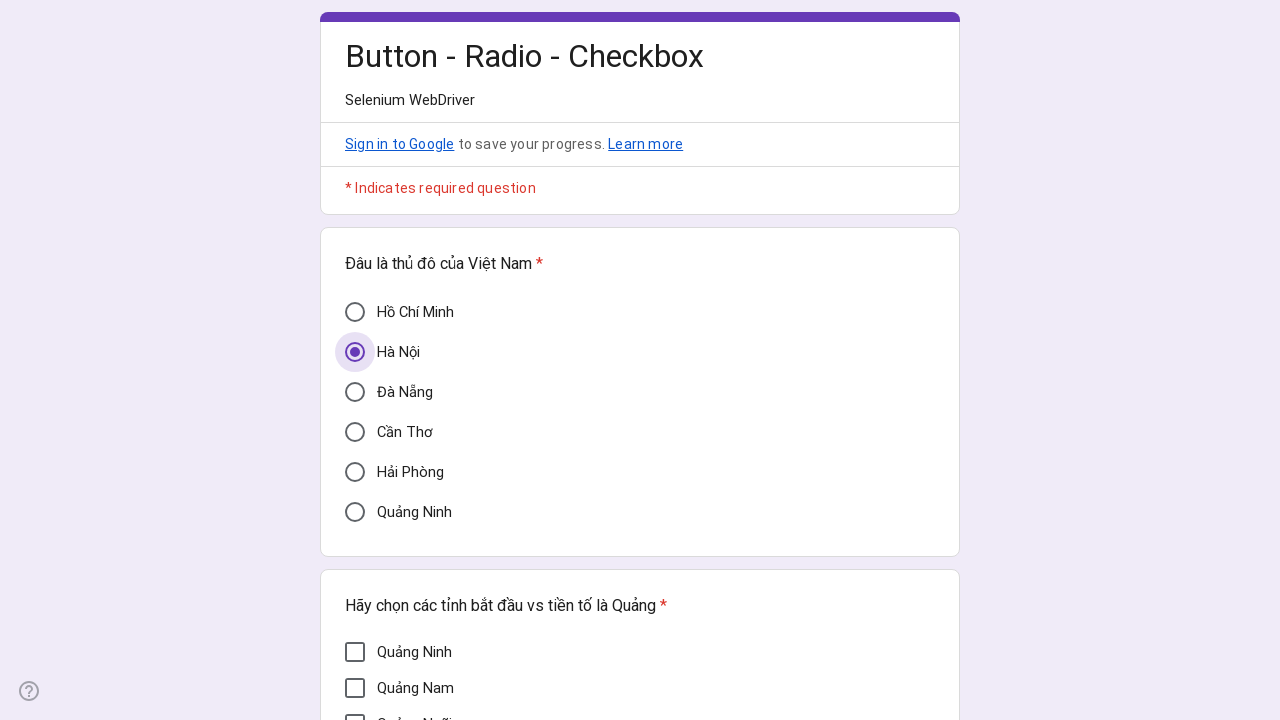